Tests the e-commerce site's home page arrivals section, verifies navigation to product details, adds items to basket, and validates stock limit error handling when trying to add more items than available

Starting URL: http://practice.automationtesting.in/

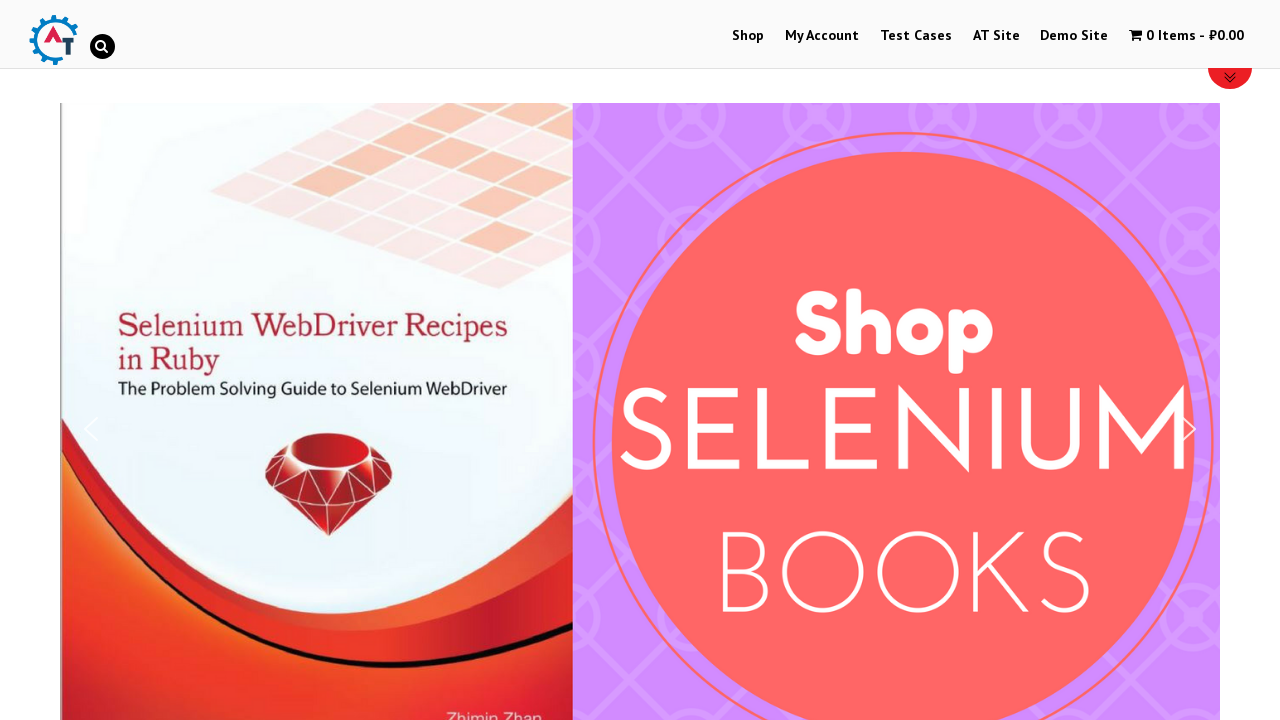

Clicked on Shop menu at (748, 36) on a:text('Shop')
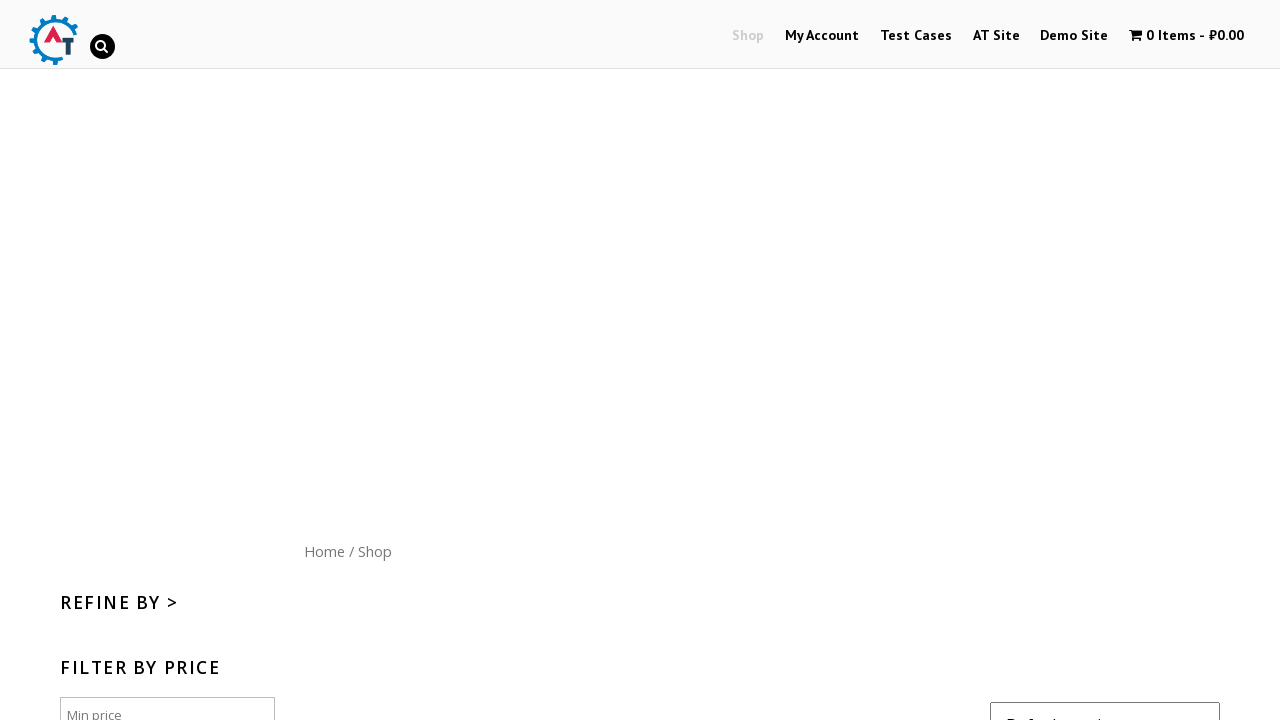

Clicked on Home menu button at (324, 551) on a:text('Home')
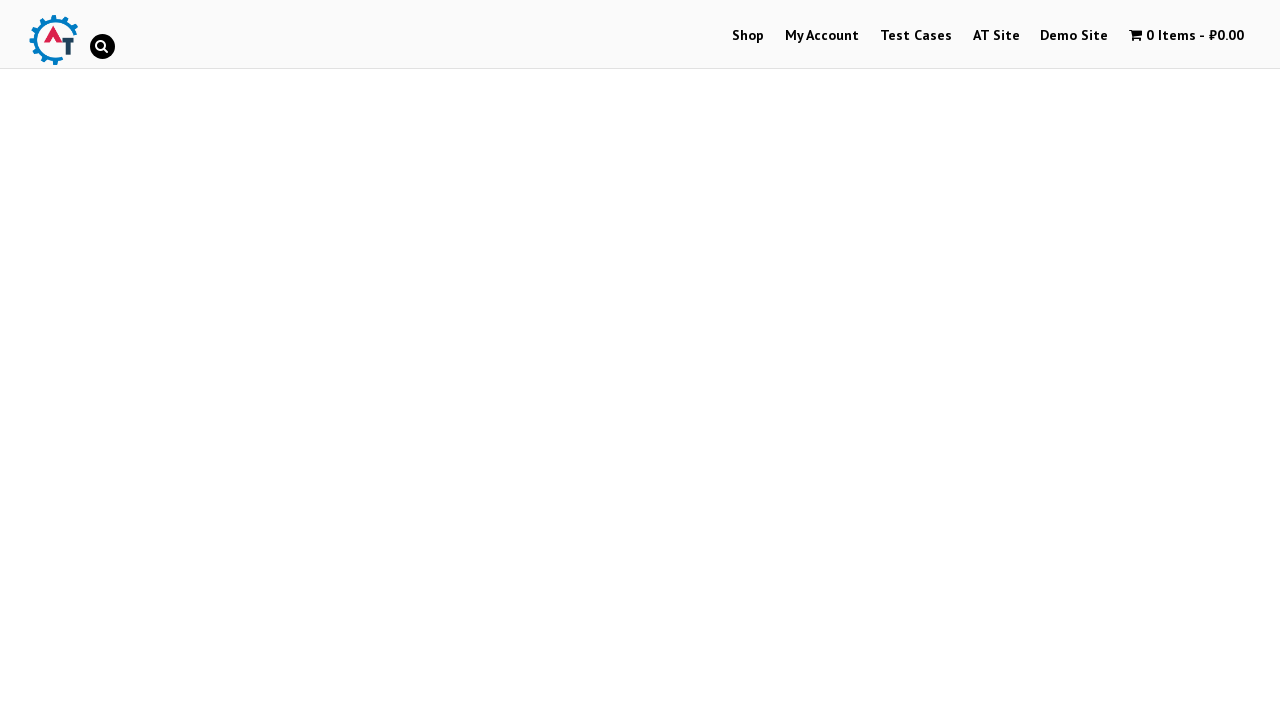

Arrivals section loaded
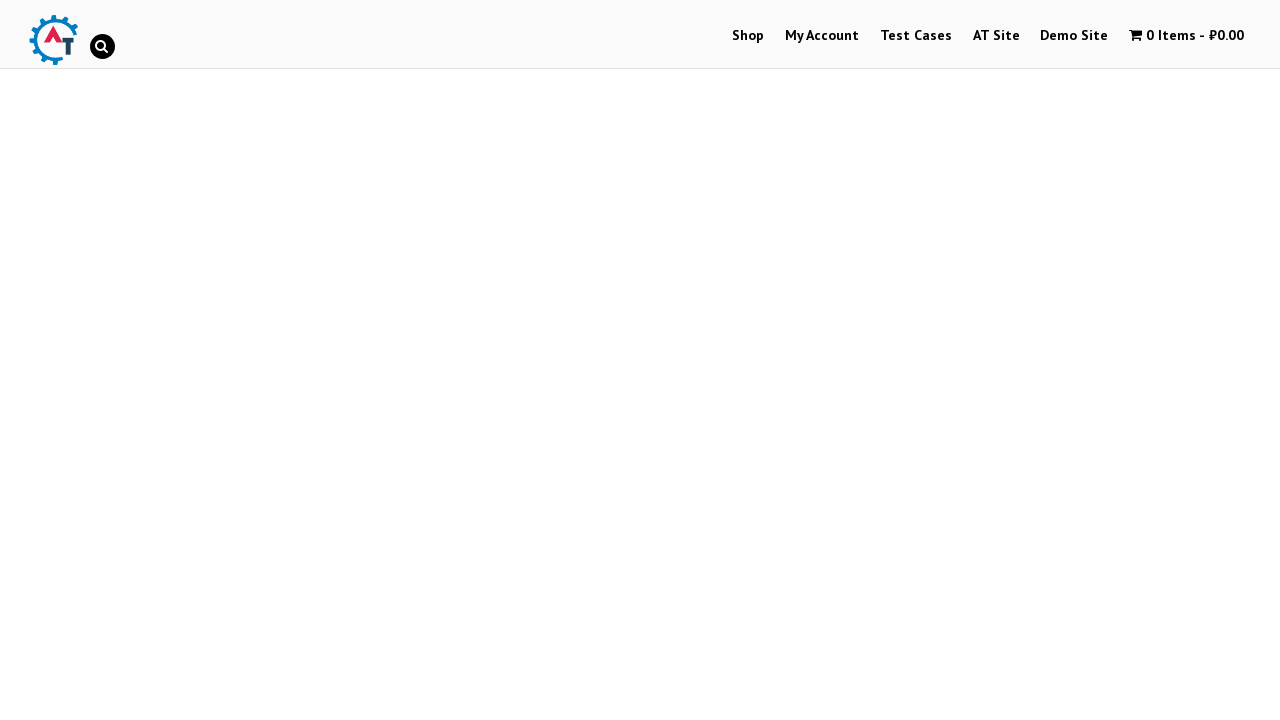

Clicked on first arrival product image to navigate to product details at (241, 361) on .woocommerce .products li:first-child a img
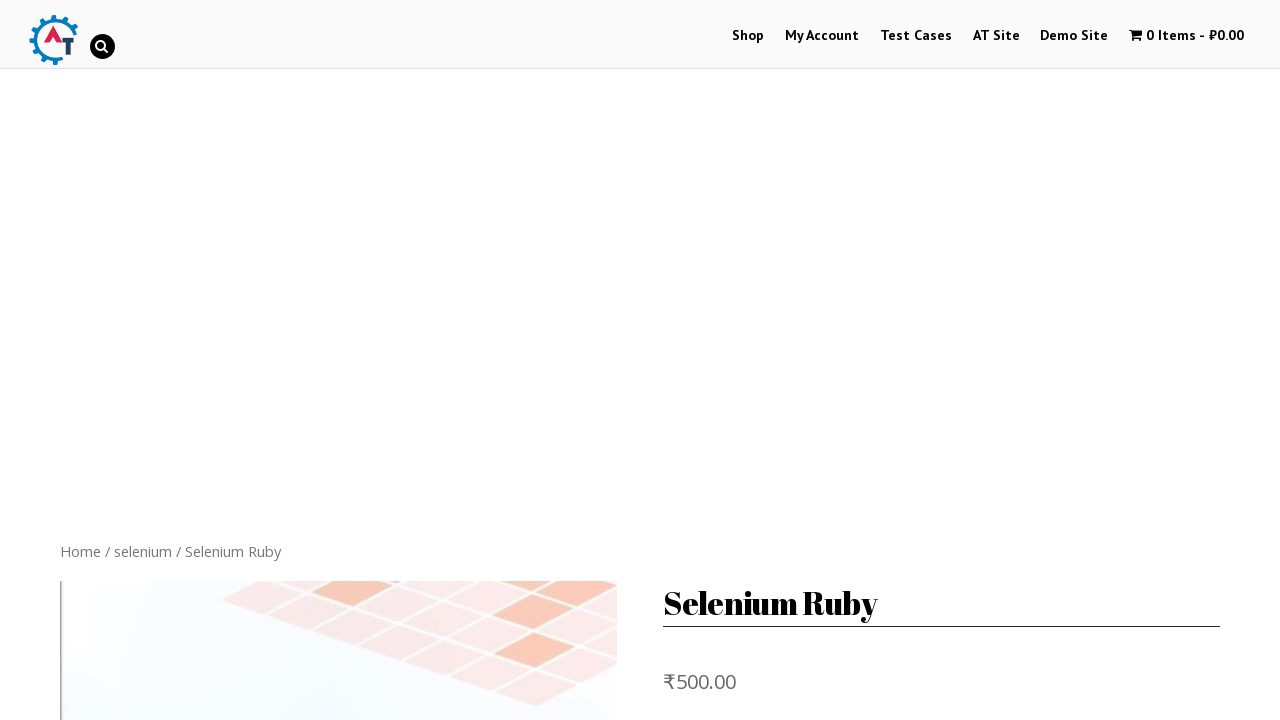

Product details page loaded with Add to Basket button visible
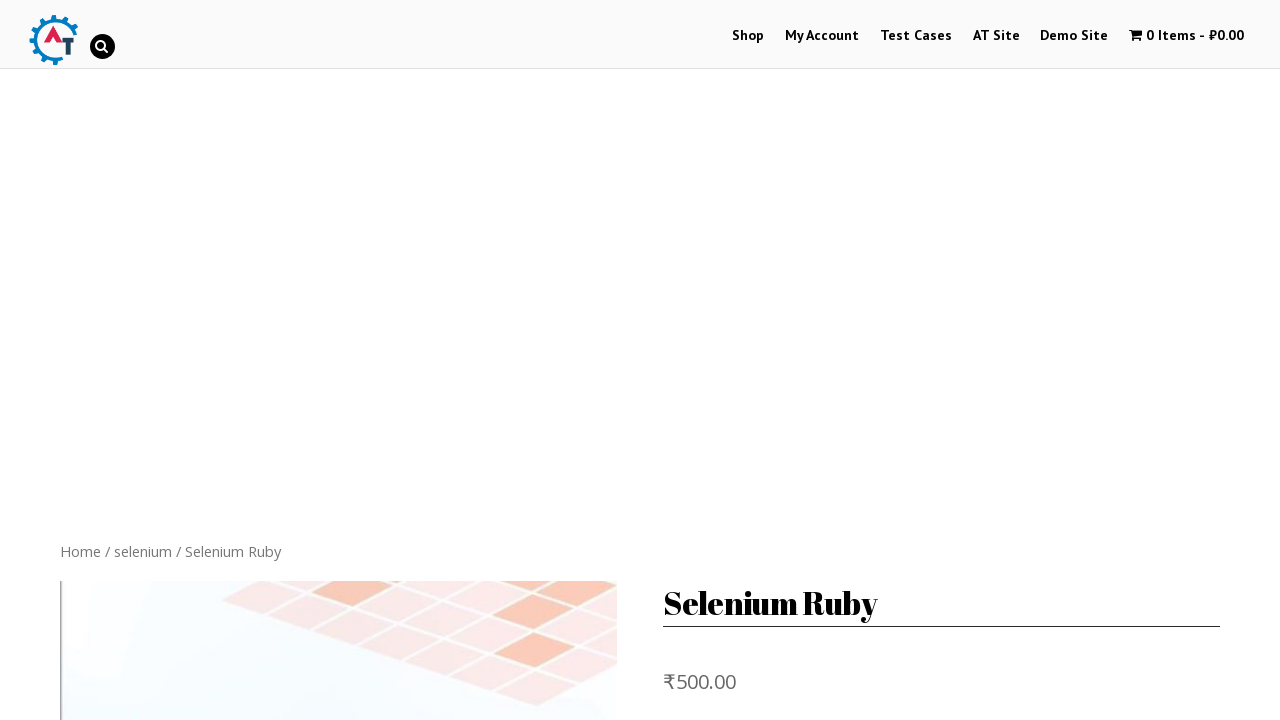

Cleared quantity input field on input.input-text.qty
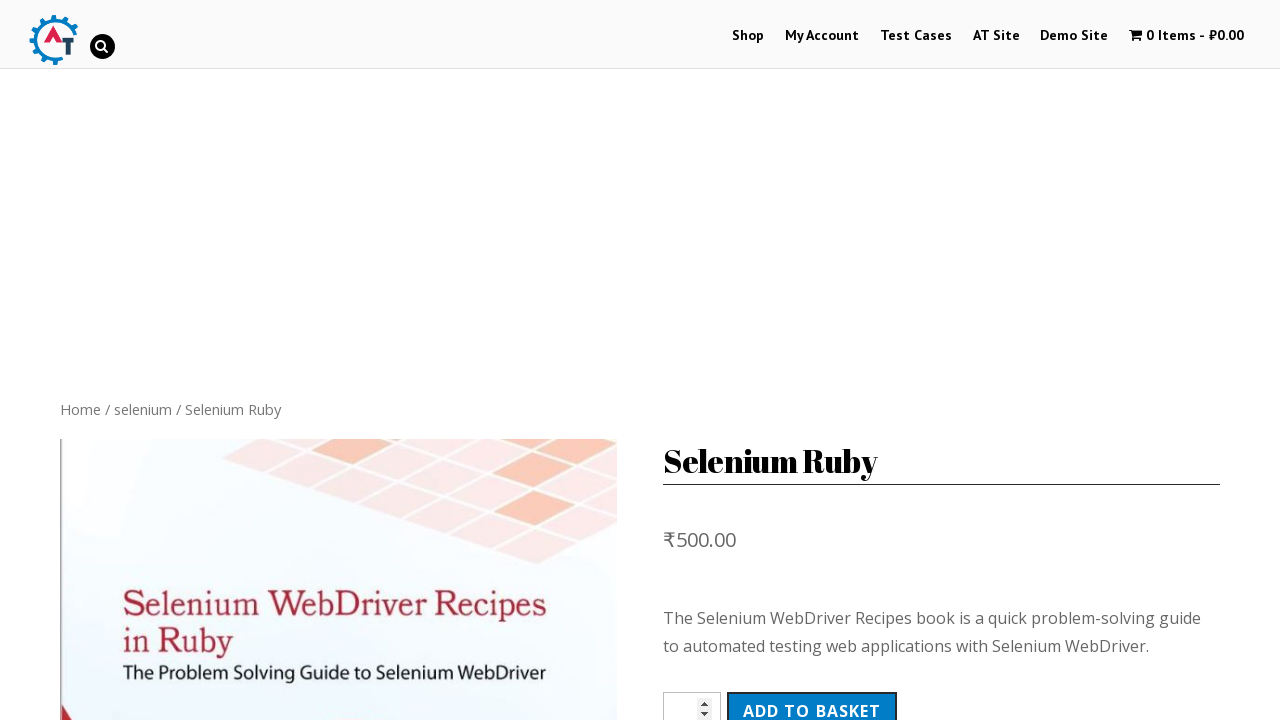

Entered quantity value of 21, exceeding available stock on input.input-text.qty
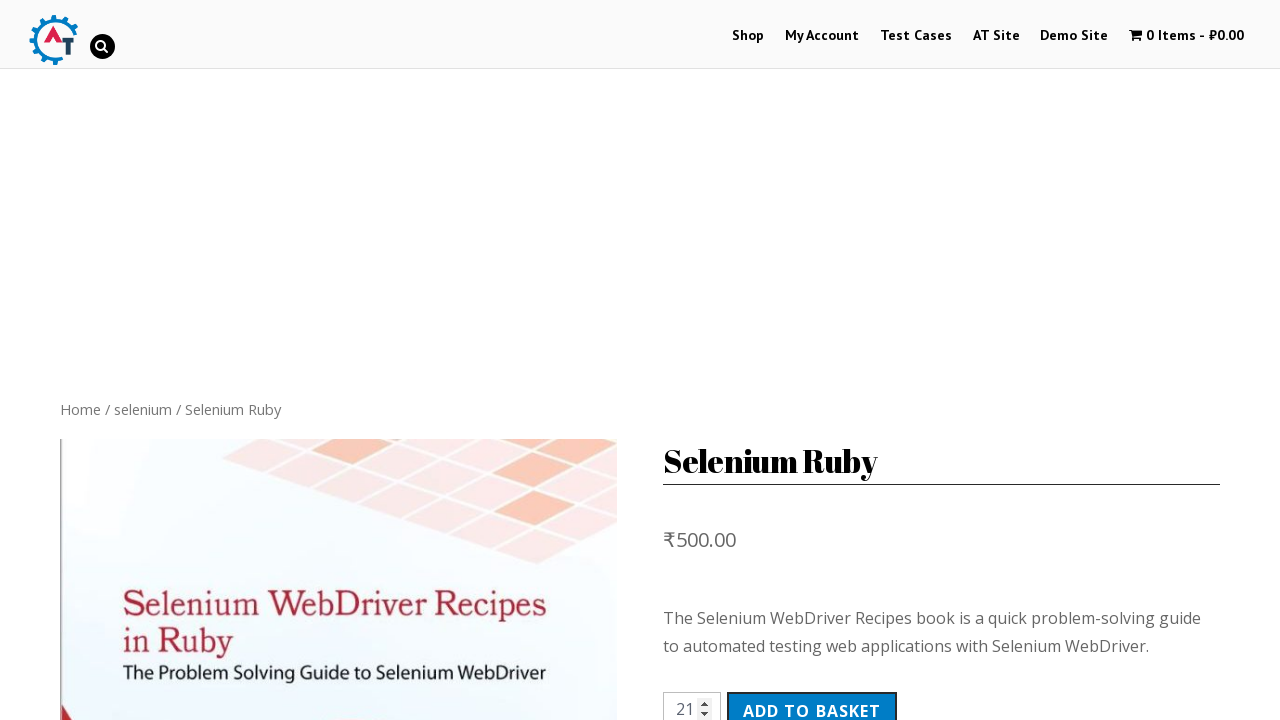

Clicked Add to Basket button at (812, 309) on button.single_add_to_cart_button
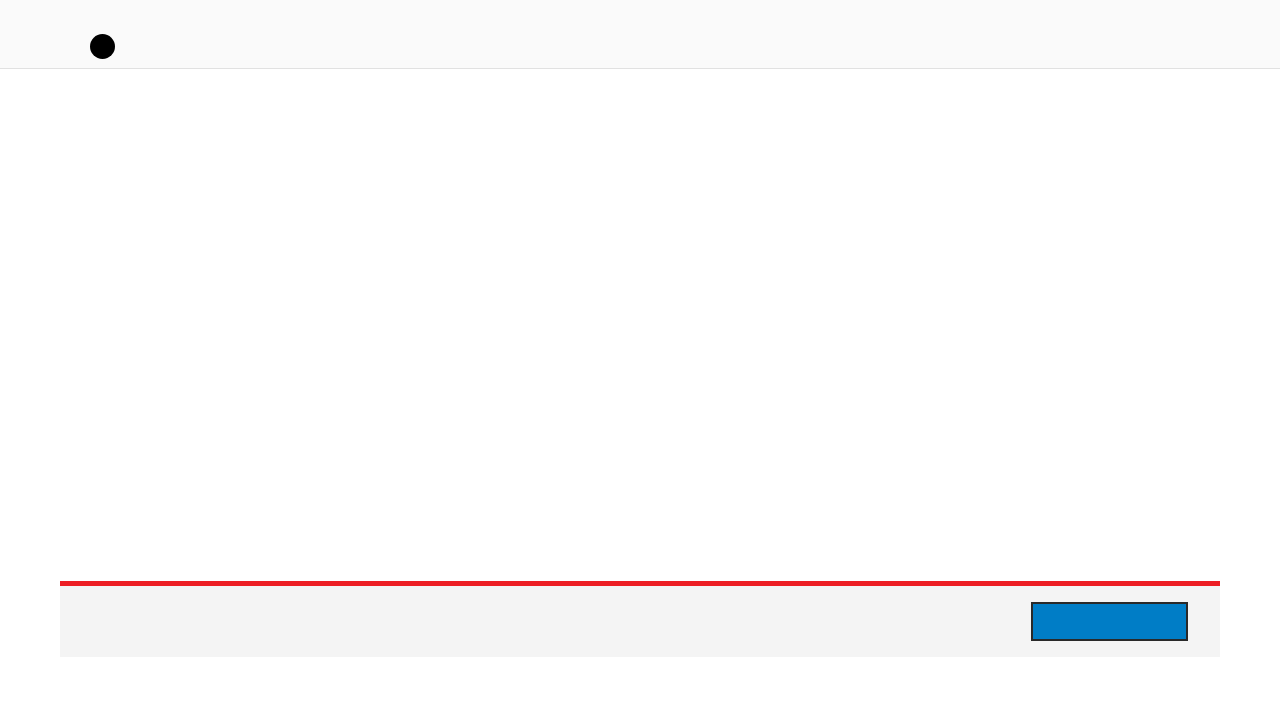

Stock limit error message appeared, validating that adding more items than available is not permitted
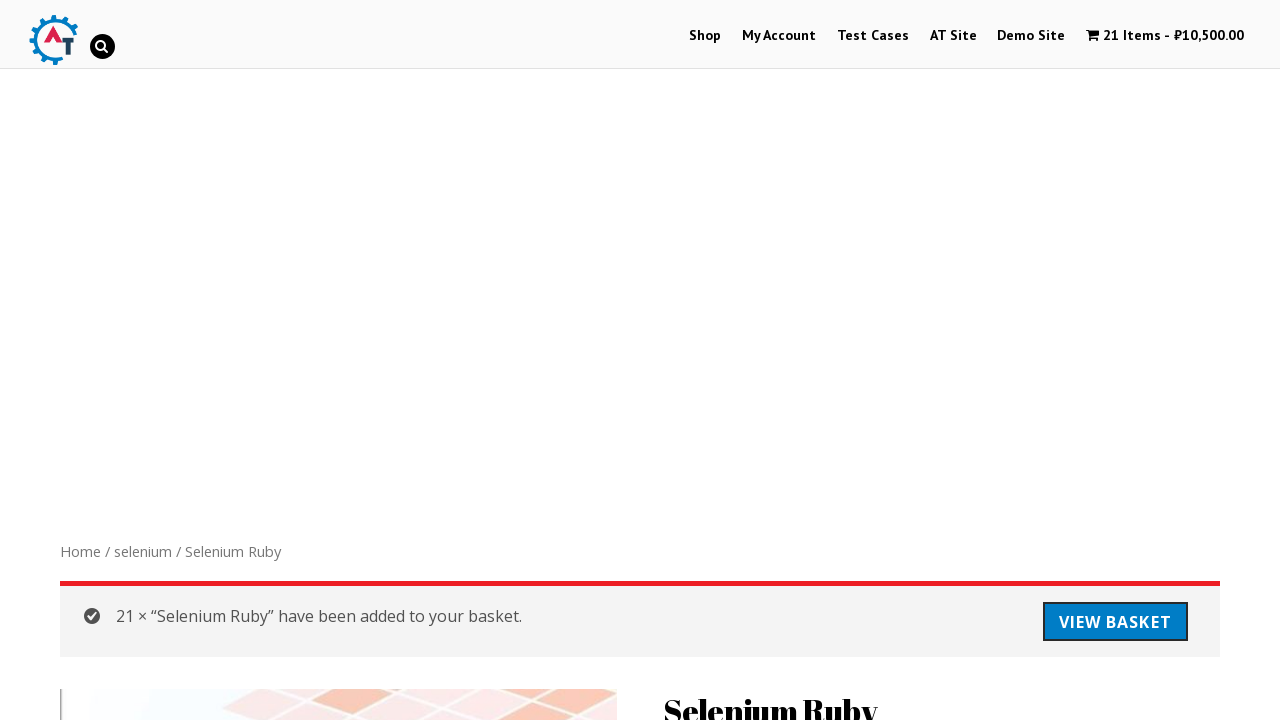

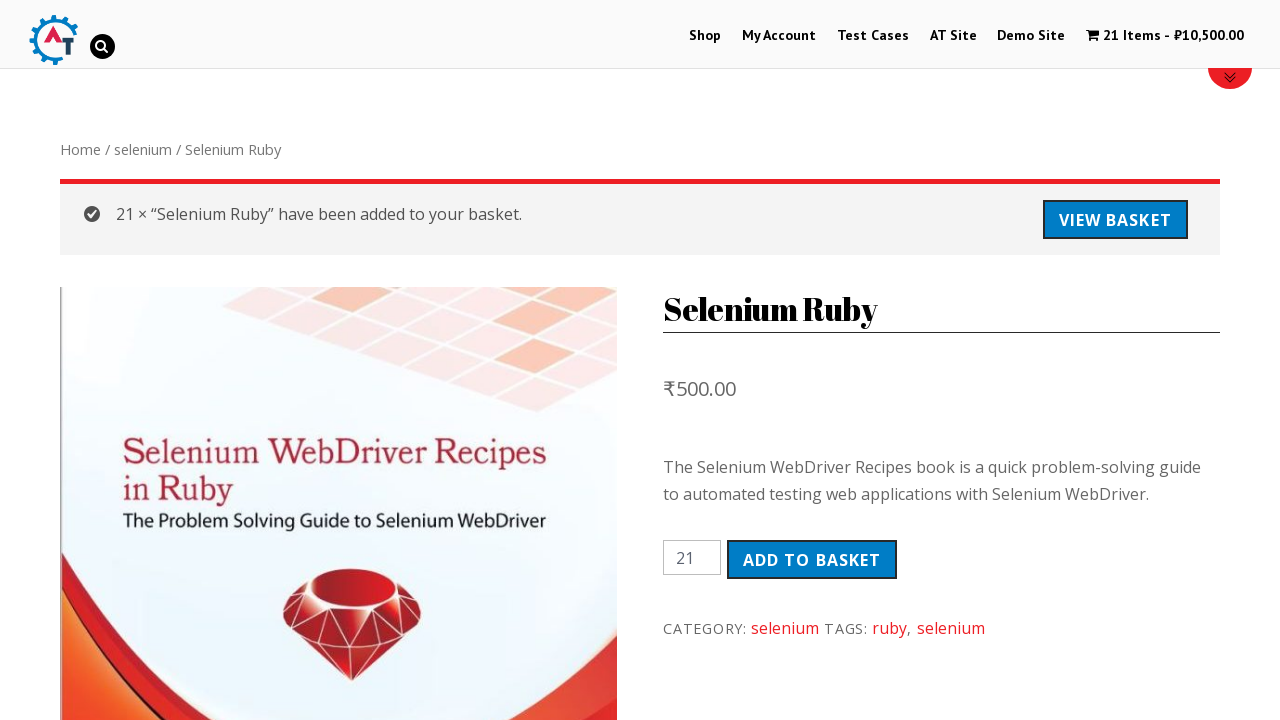